Tests that clicking Clear completed button removes completed items

Starting URL: https://demo.playwright.dev/todomvc

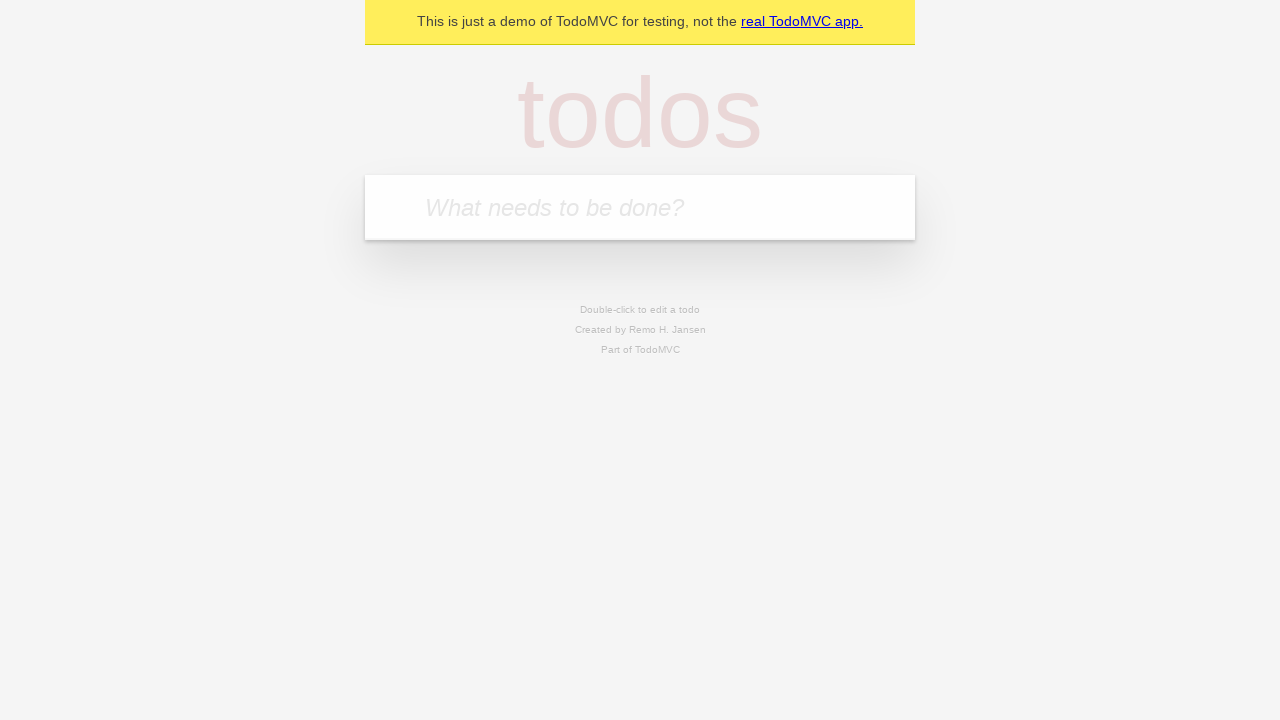

Filled new todo input with 'buy some cheese' on internal:attr=[placeholder="What needs to be done?"i]
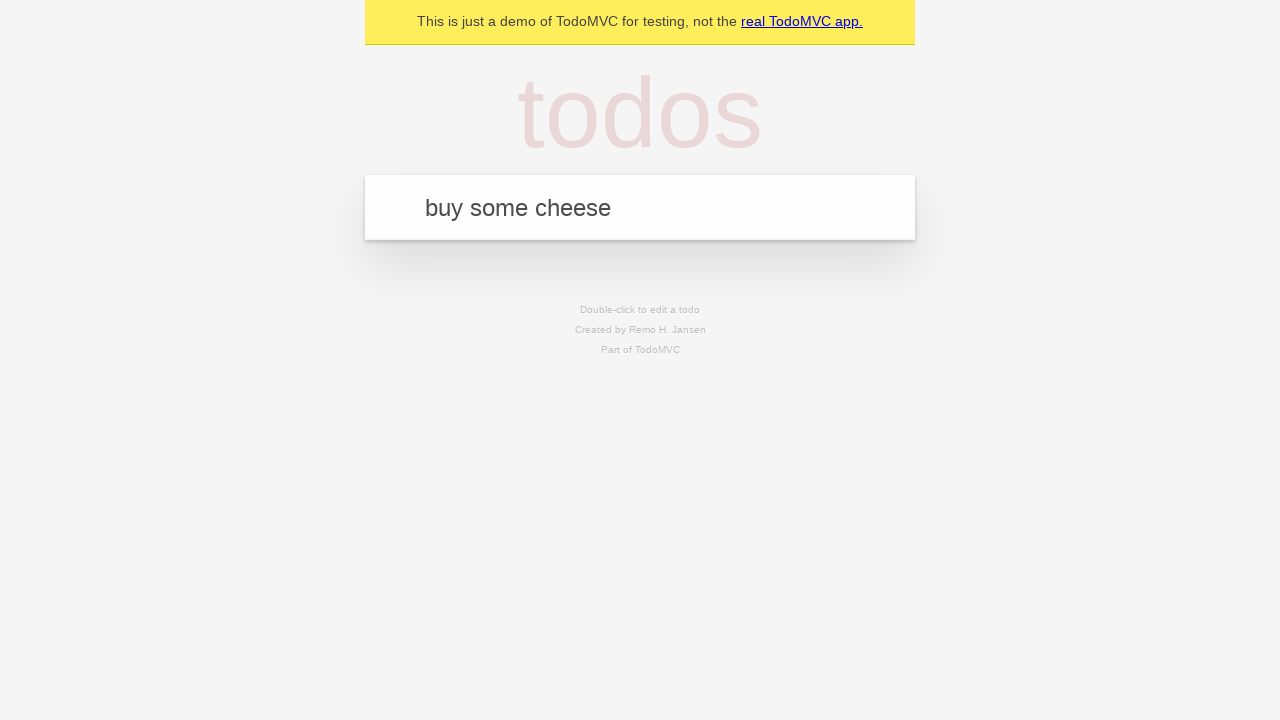

Pressed Enter to create todo 'buy some cheese' on internal:attr=[placeholder="What needs to be done?"i]
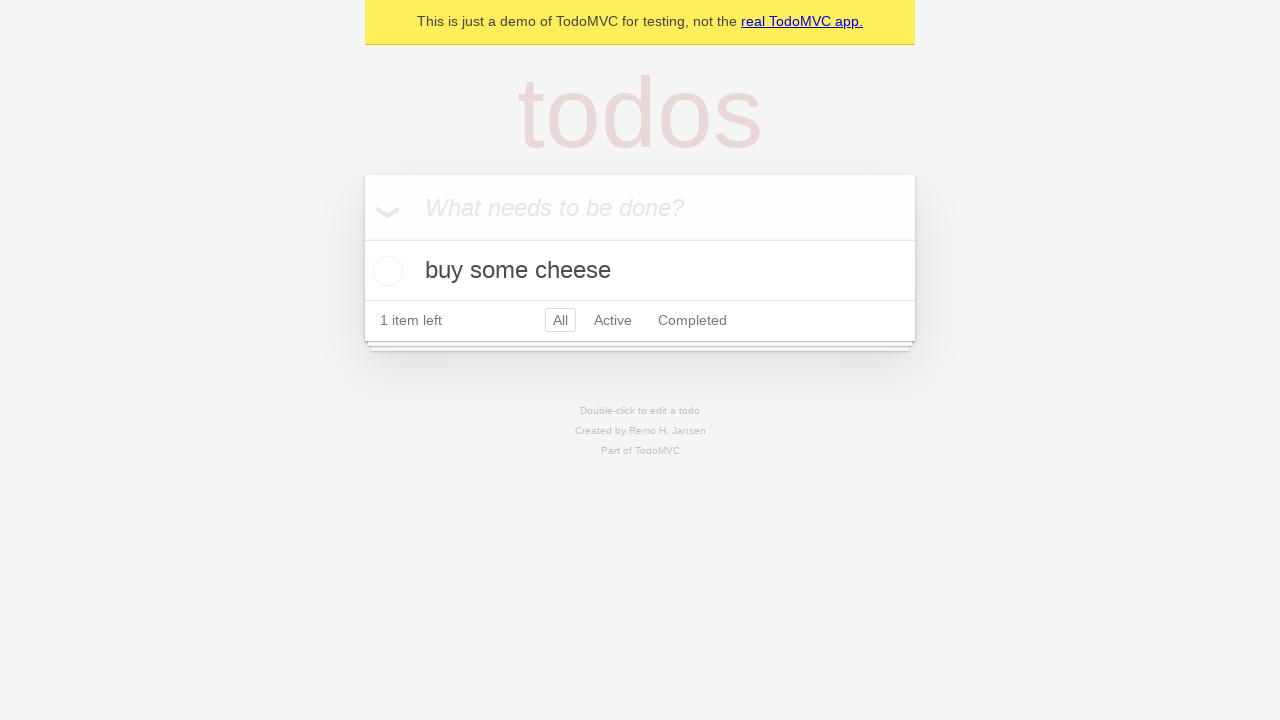

Filled new todo input with 'feed the cat' on internal:attr=[placeholder="What needs to be done?"i]
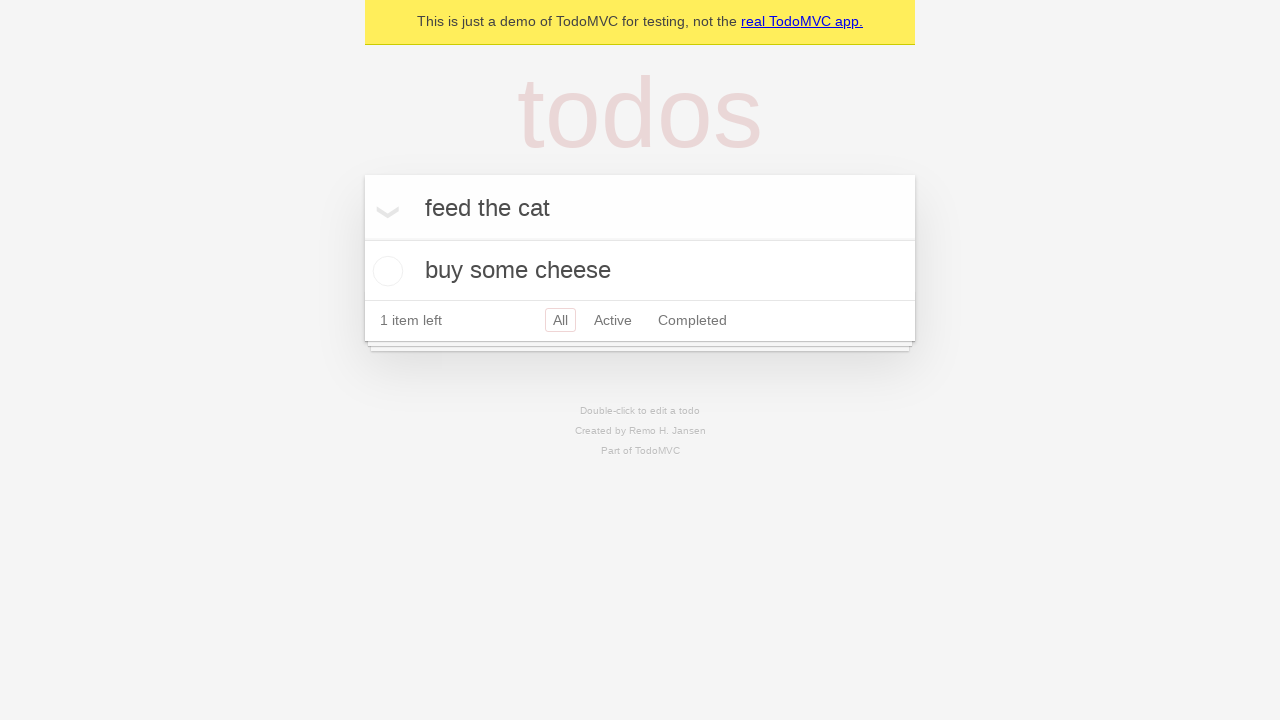

Pressed Enter to create todo 'feed the cat' on internal:attr=[placeholder="What needs to be done?"i]
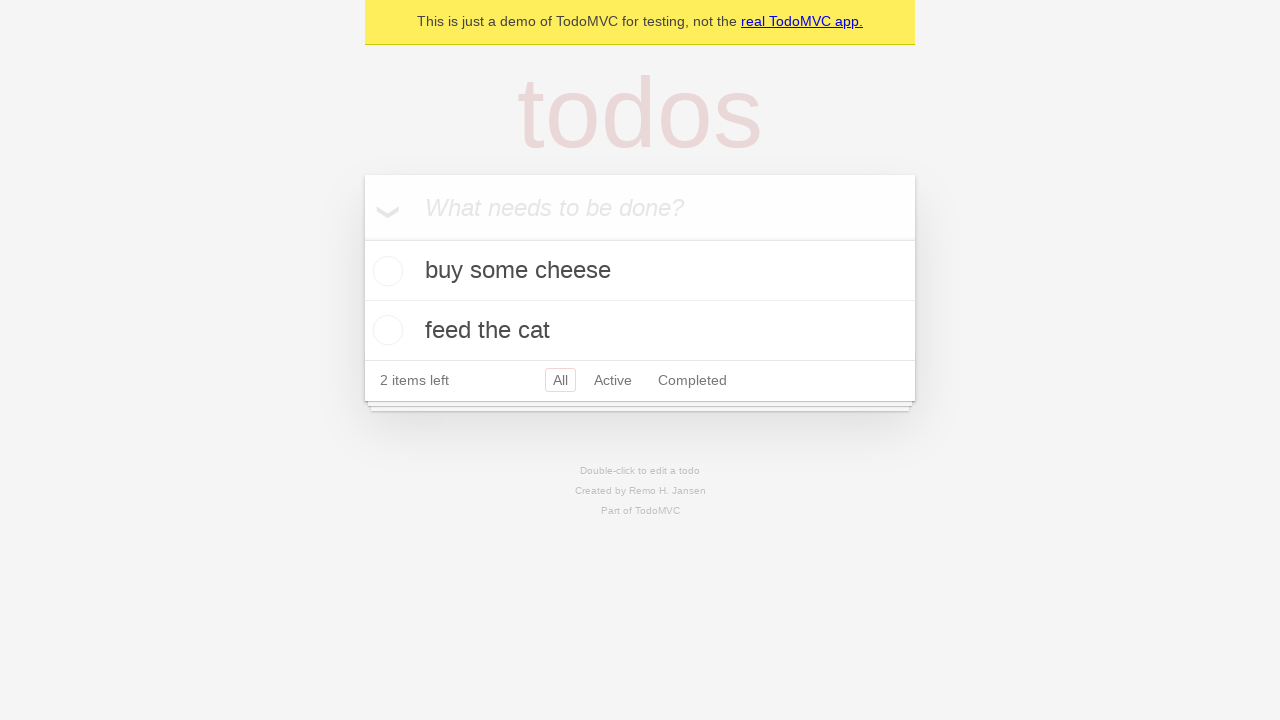

Filled new todo input with 'book a doctors appointment' on internal:attr=[placeholder="What needs to be done?"i]
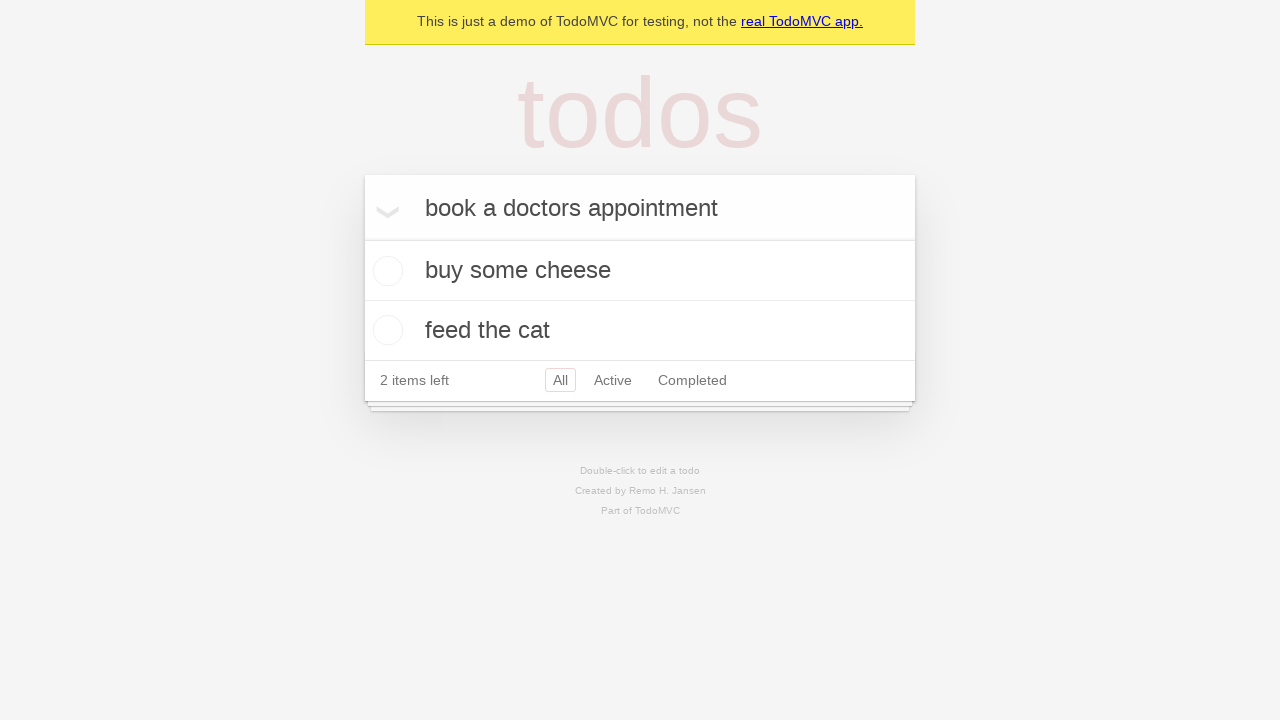

Pressed Enter to create todo 'book a doctors appointment' on internal:attr=[placeholder="What needs to be done?"i]
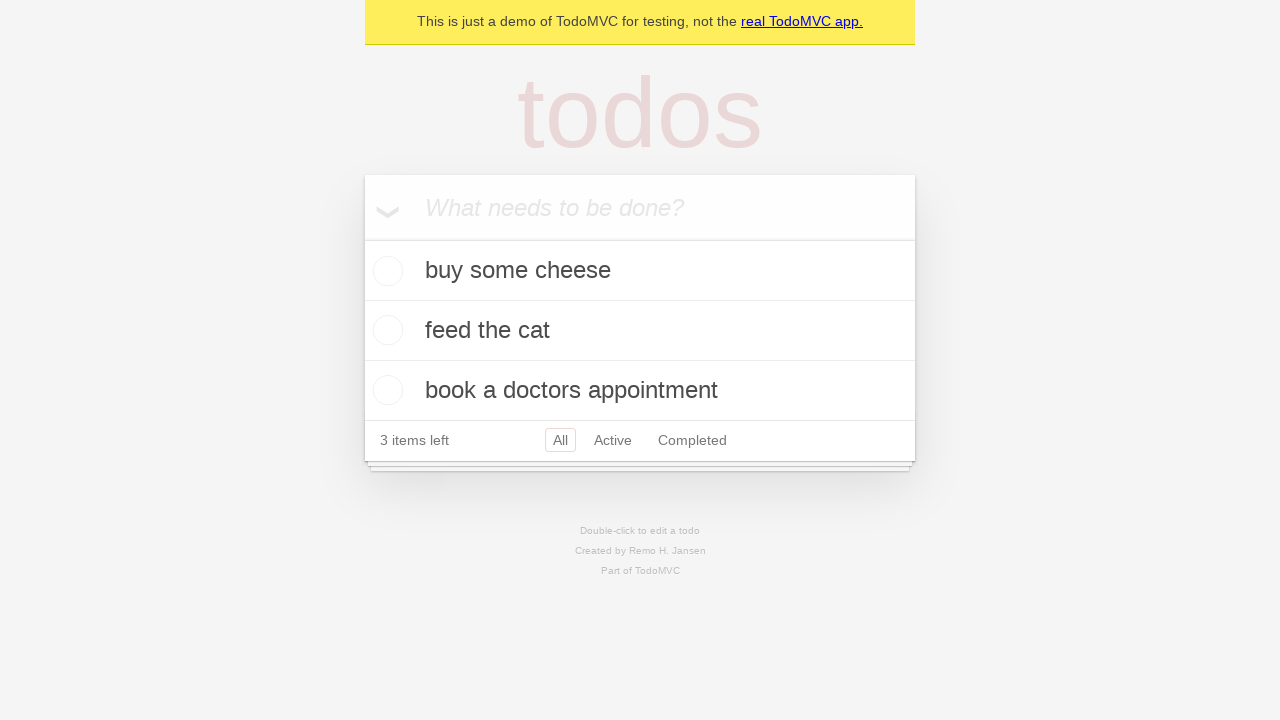

Checked the second todo item as completed at (385, 330) on internal:testid=[data-testid="todo-item"s] >> nth=1 >> internal:role=checkbox
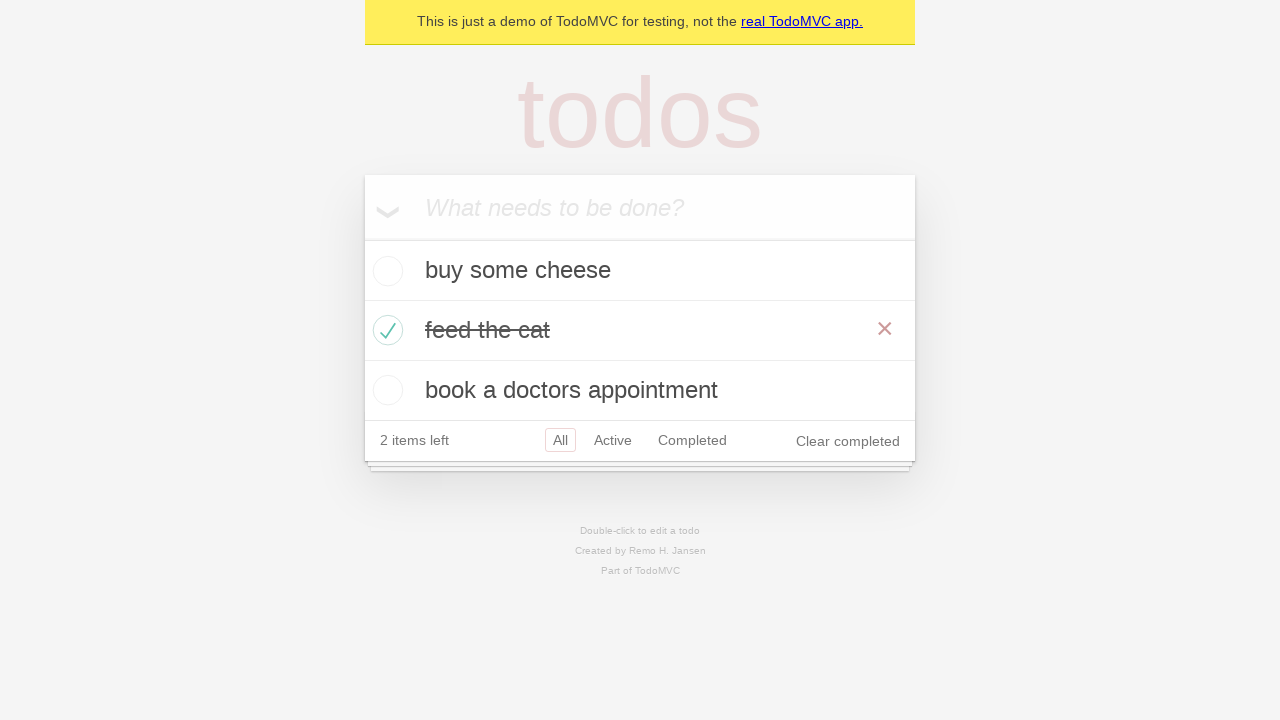

Clicked 'Clear completed' button to remove completed items at (848, 441) on internal:role=button[name="Clear completed"i]
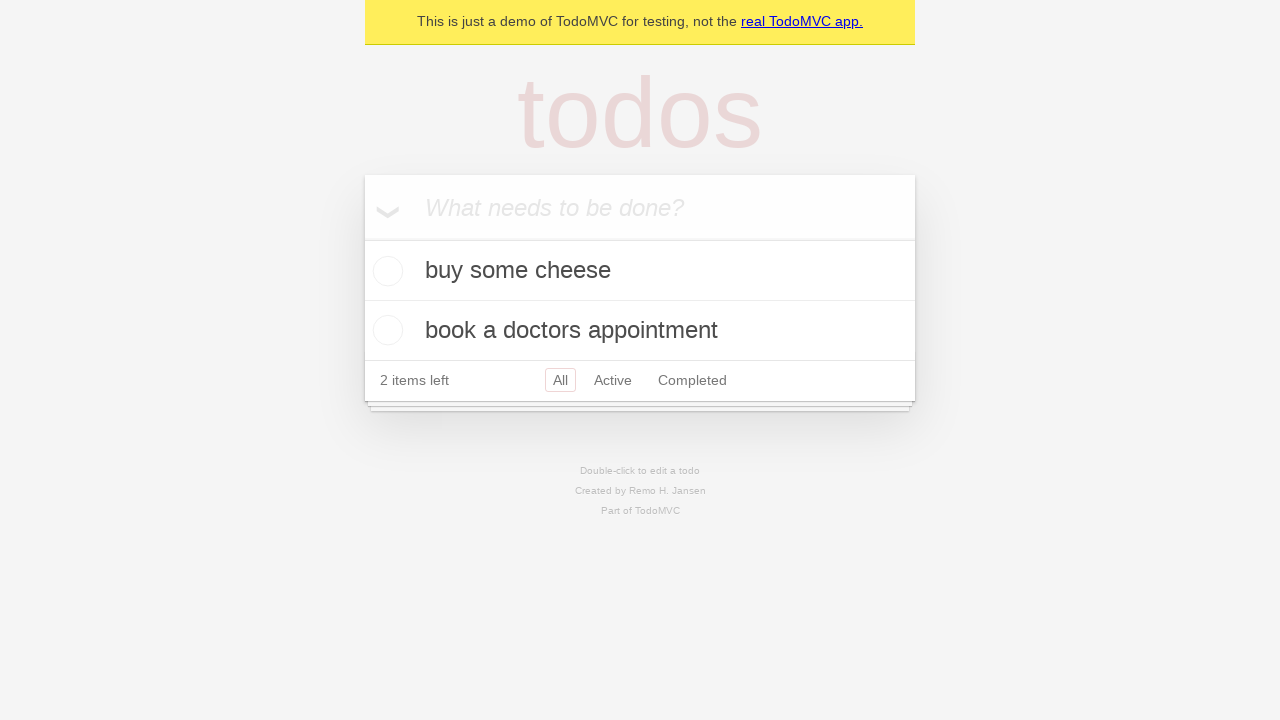

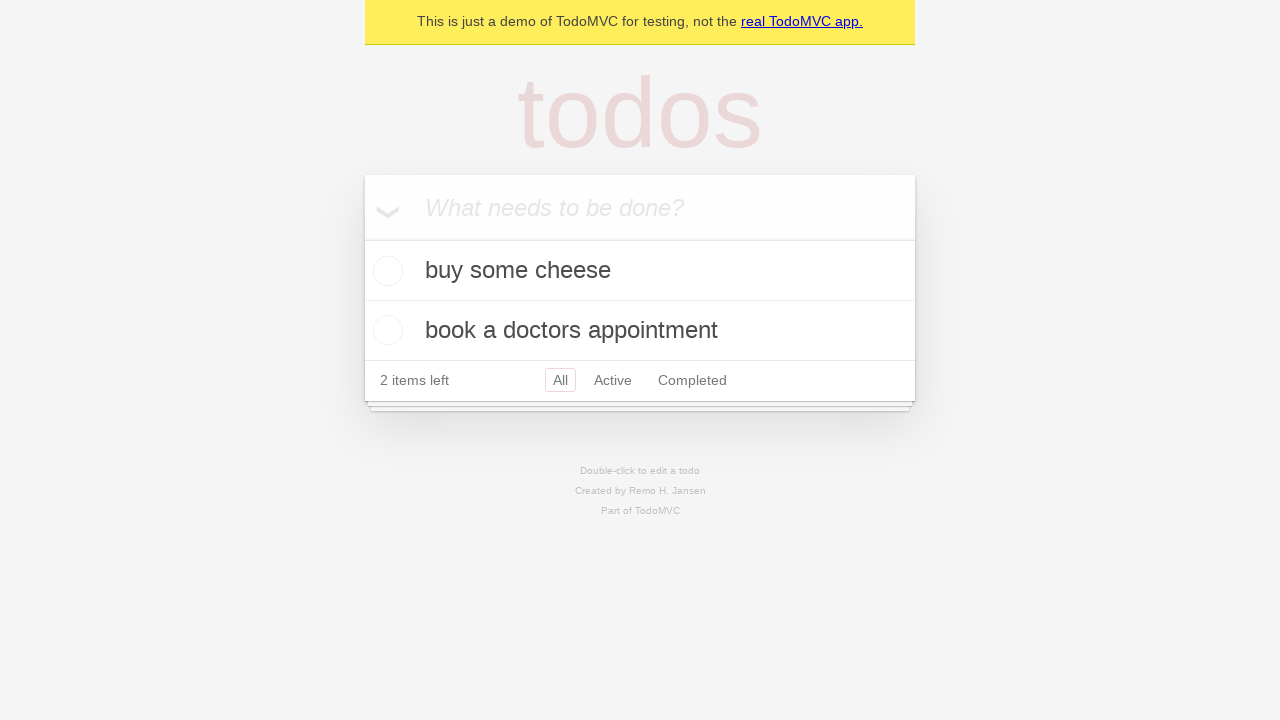